Tests drag and drop functionality by dragging an image element and dropping it into a designated drop area

Starting URL: https://demo.automationtesting.in/Static.html

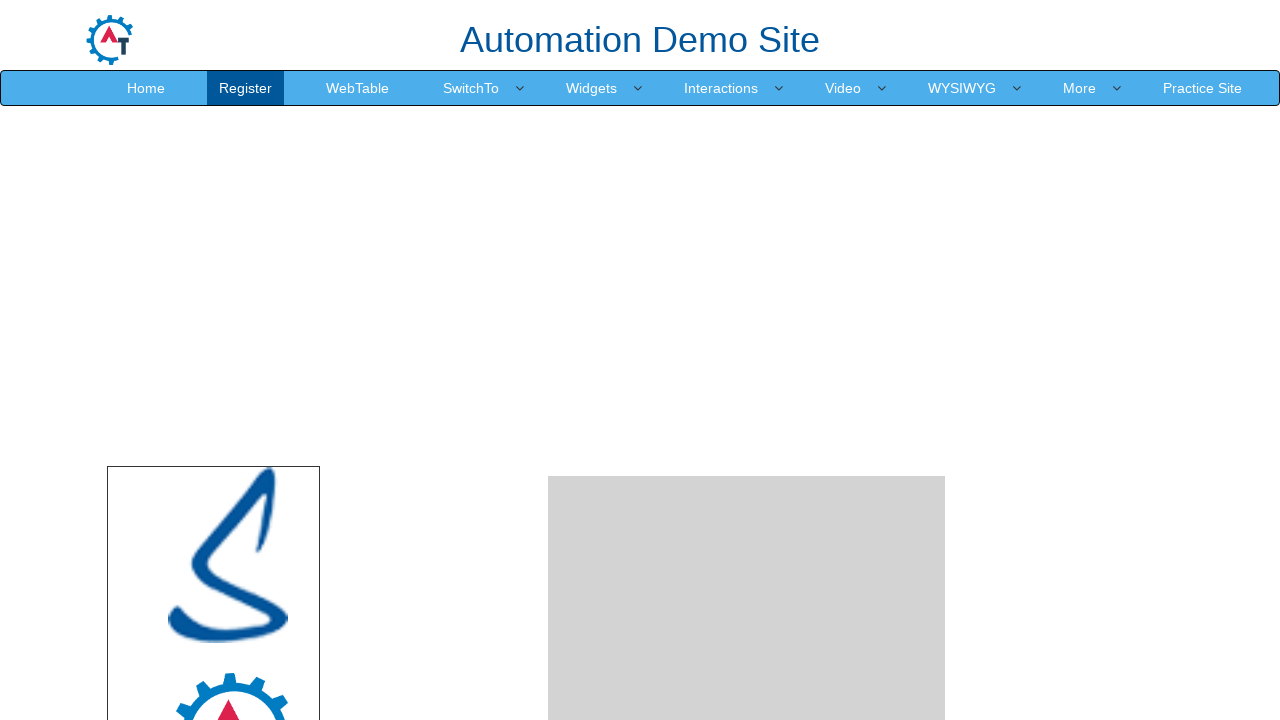

Located source element - Angular image to drag
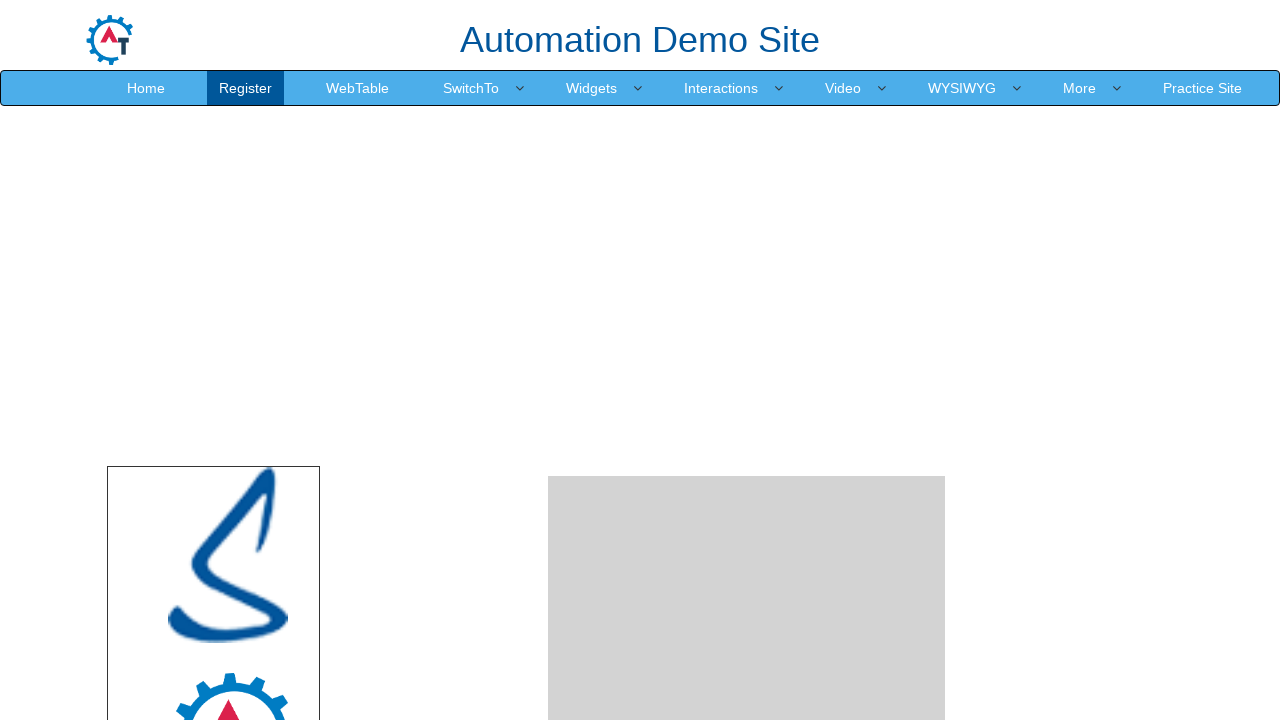

Located destination element - drop area
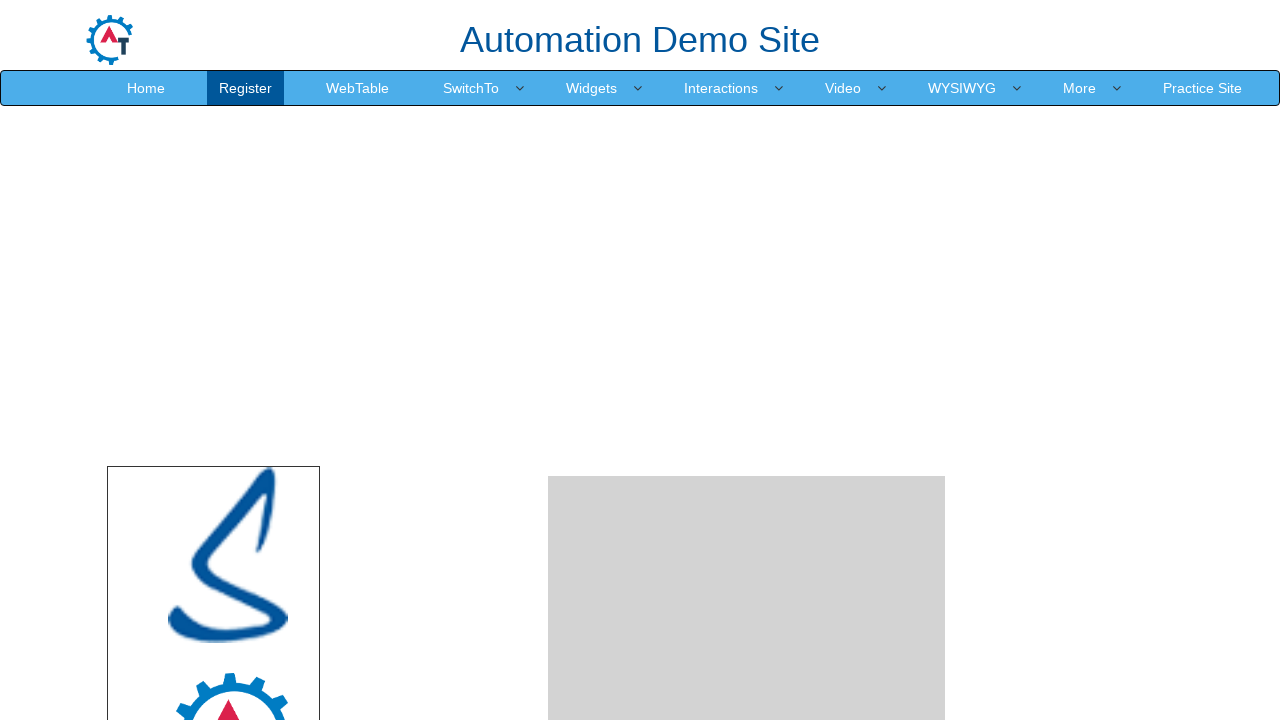

Dragged Angular image element into drop area at (747, 481)
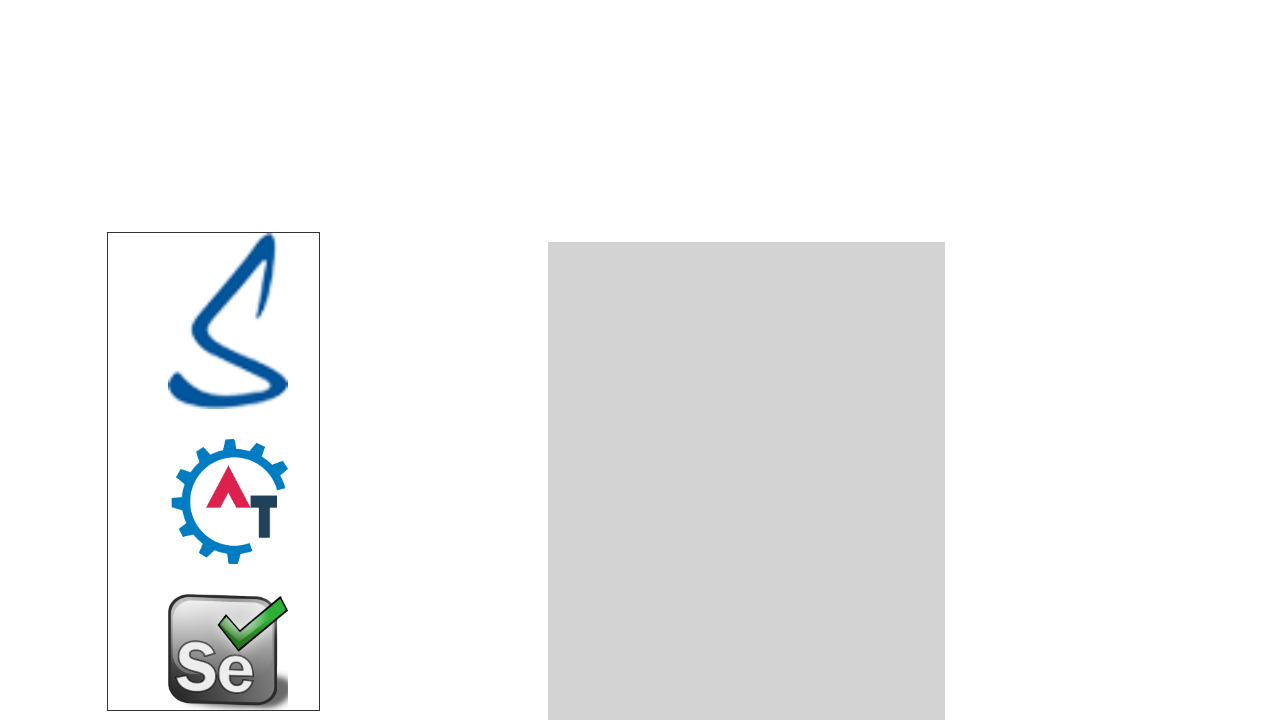

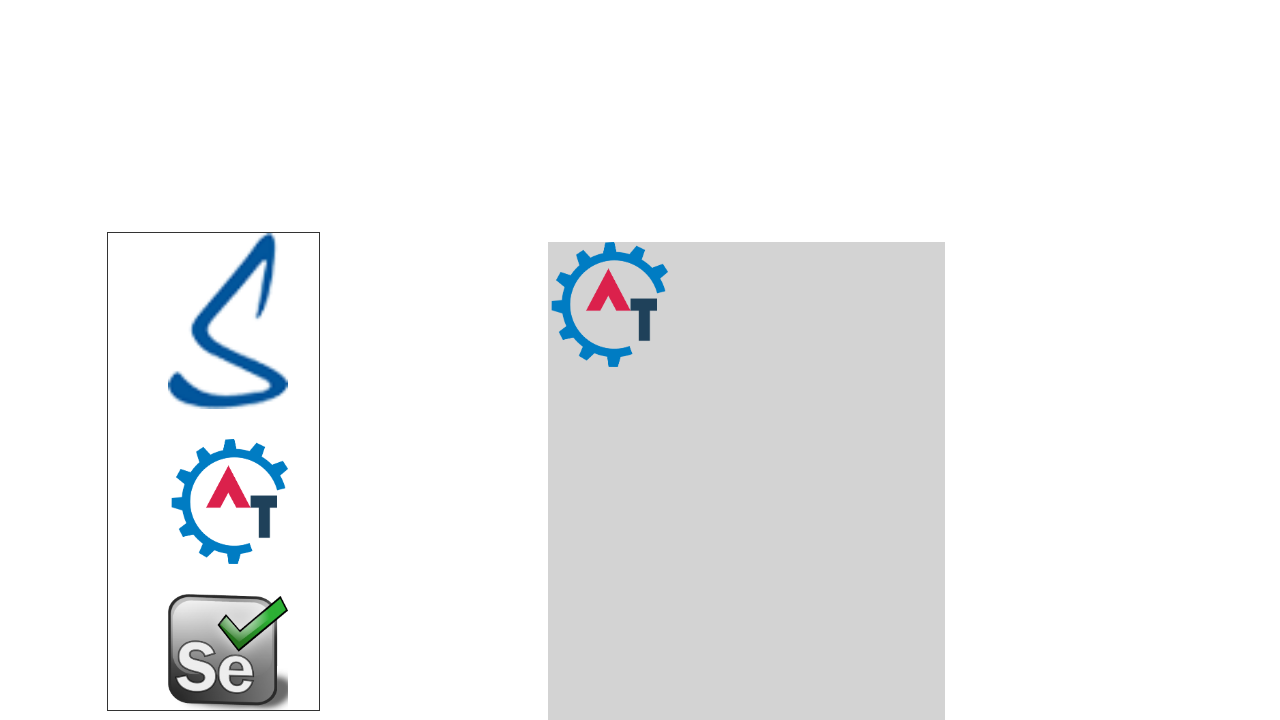